Tests that clicking the 'Click Me' button on the DemoQA buttons page triggers a dynamic click response

Starting URL: https://demoqa.com/buttons/

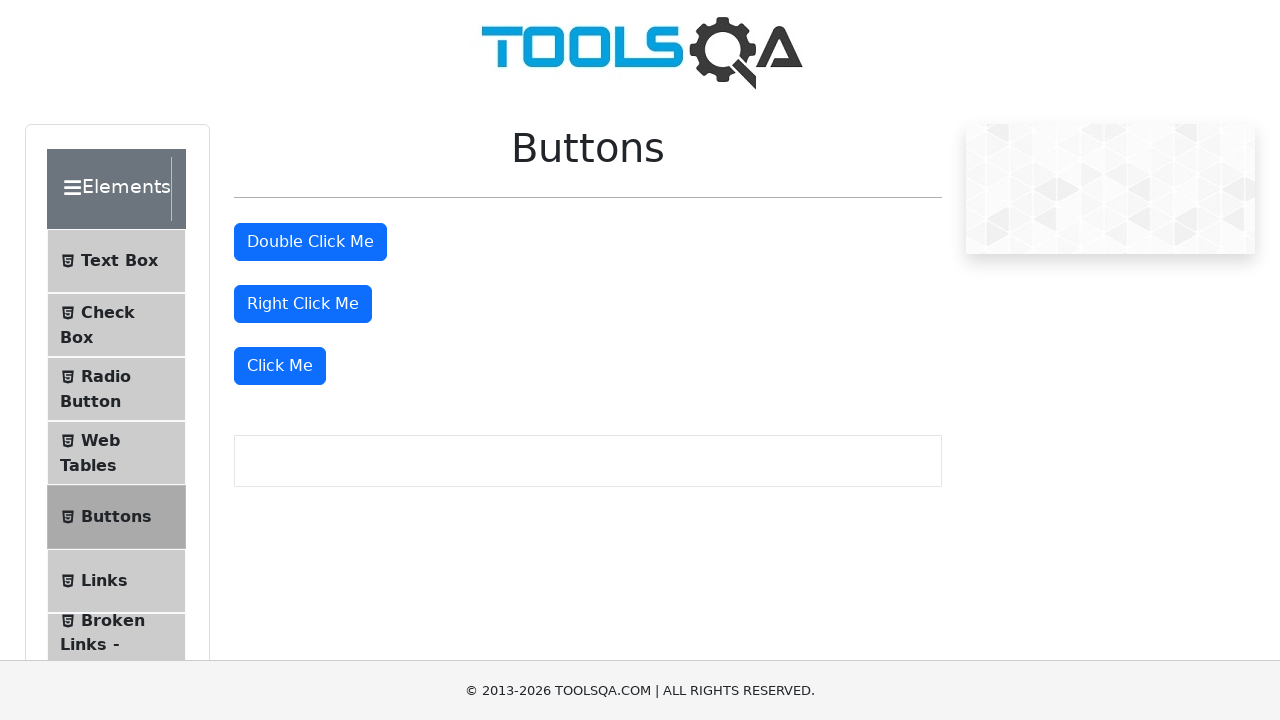

DemoQA buttons page loaded, primary button is visible
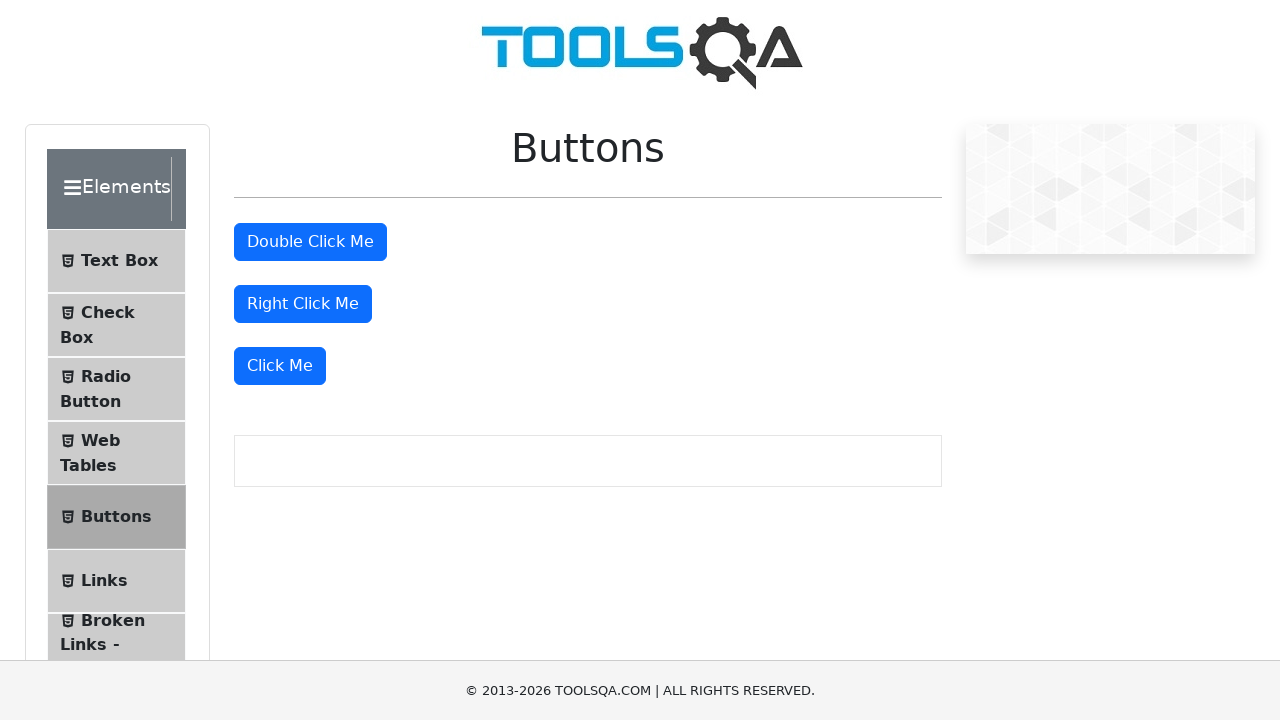

Clicked the 'Click Me' button at (280, 366) on xpath=//button[text()='Click Me']
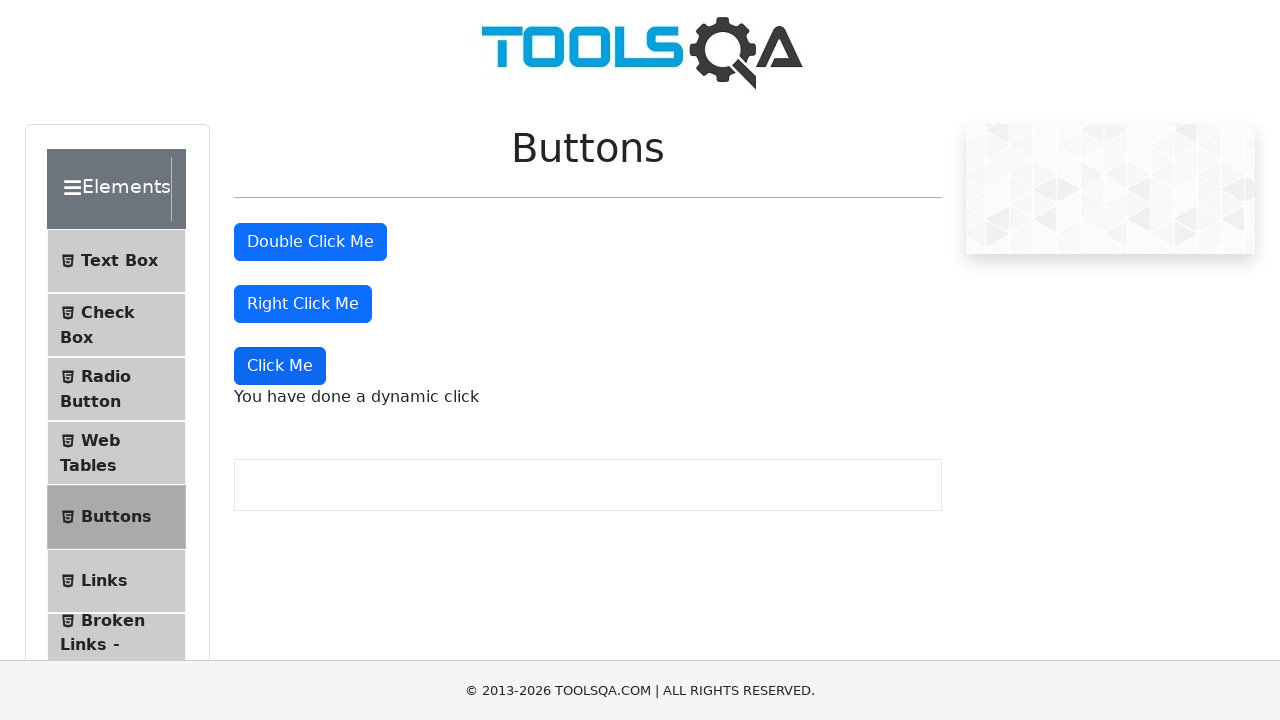

Dynamic click response message appeared
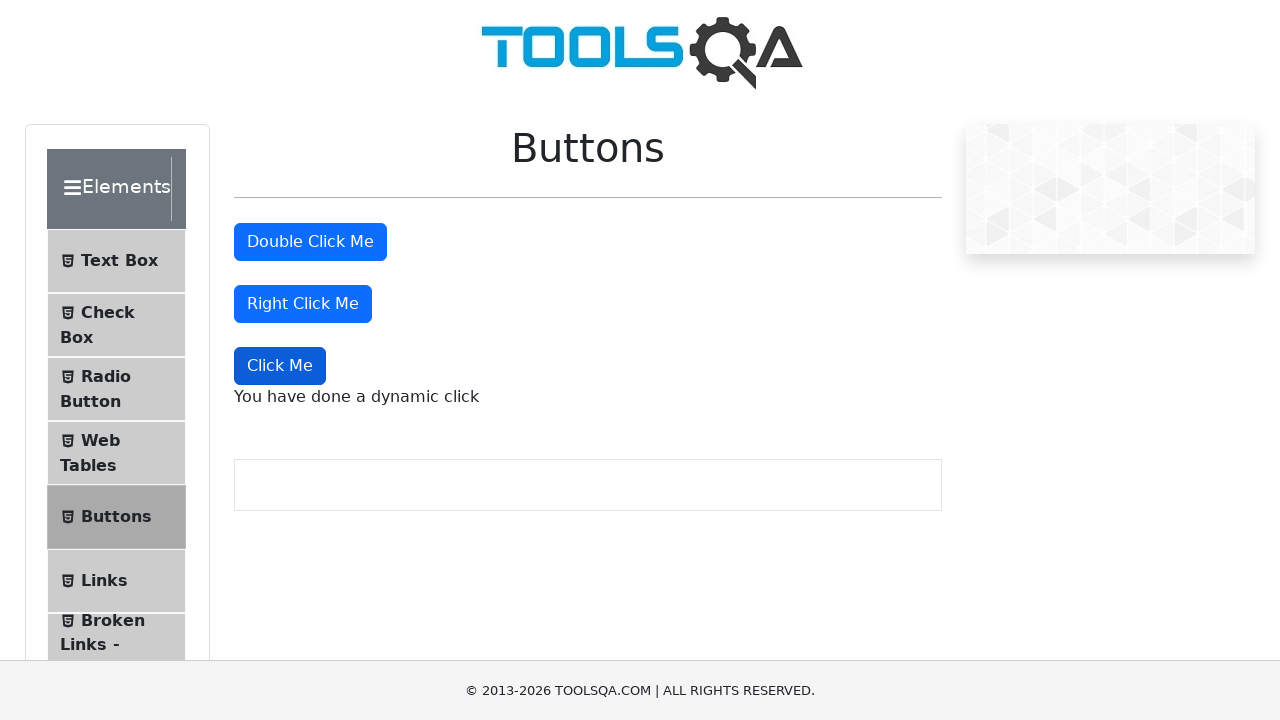

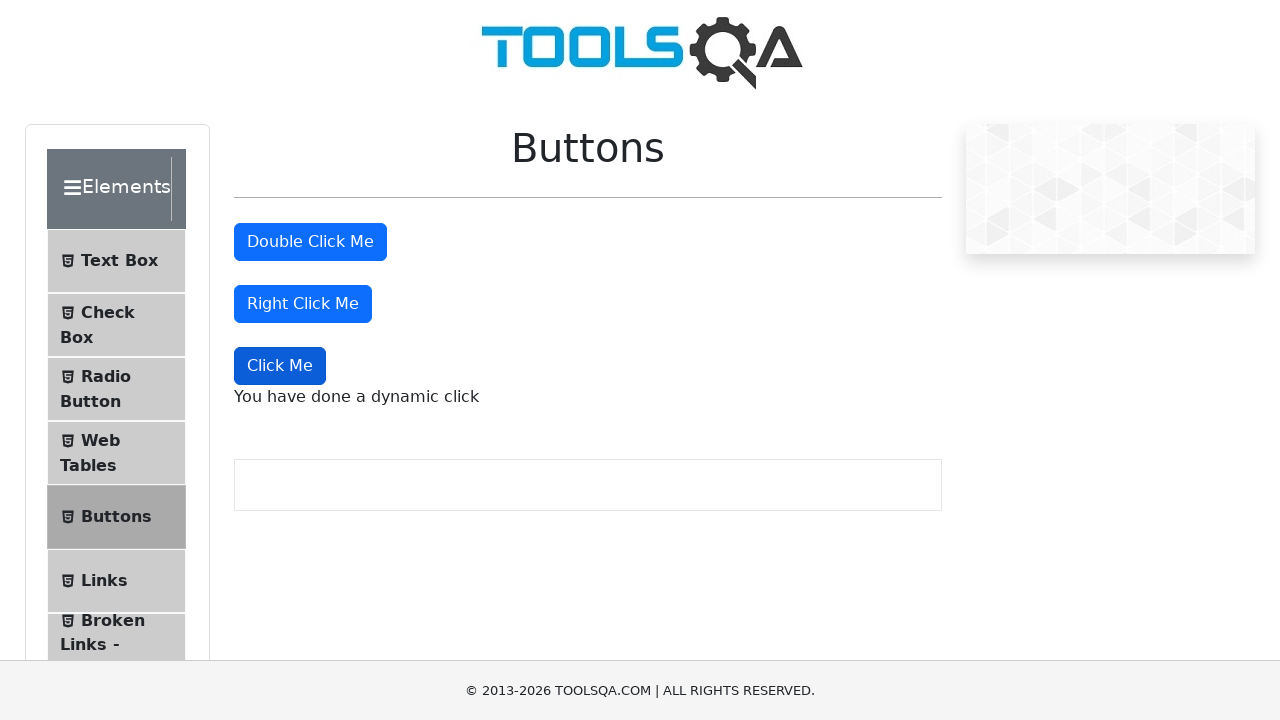